Tests table sorting by clicking the first column header and verifies the data is sorted alphabetically, then navigates through pagination to find a specific vegetable item ("Rice").

Starting URL: https://rahulshettyacademy.com/seleniumPractise/#/offers

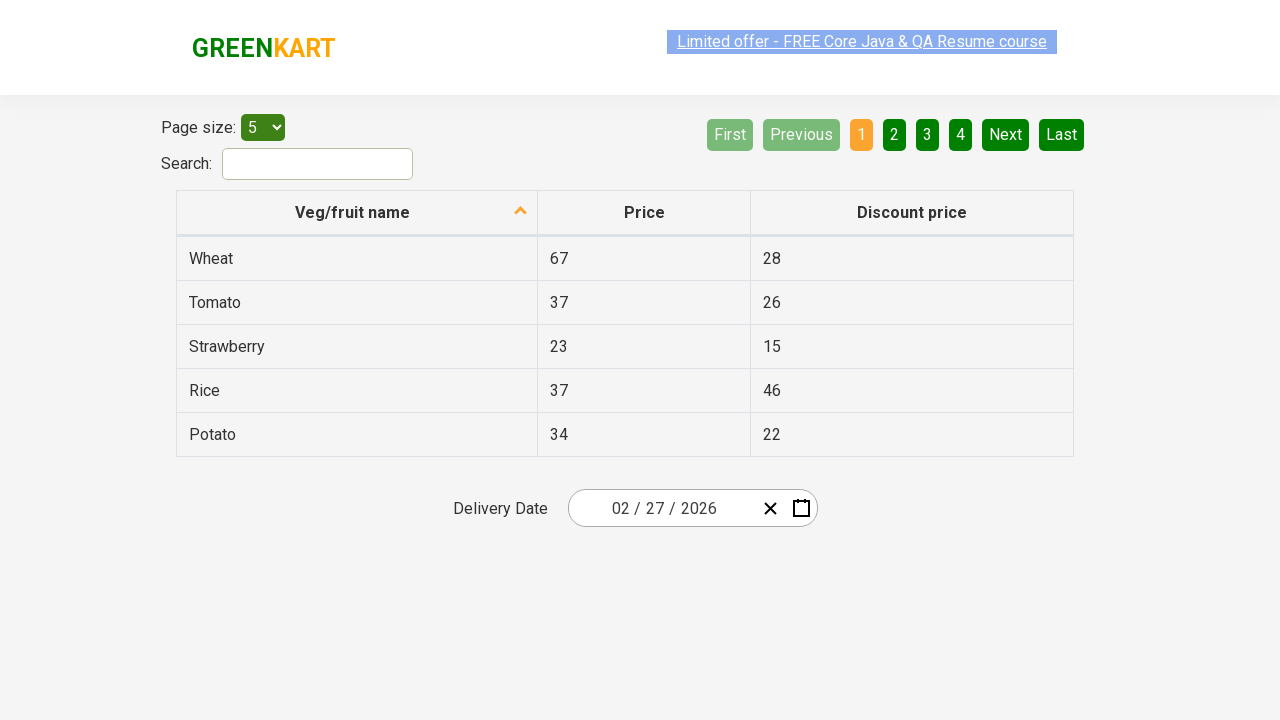

Clicked first column header to sort table at (357, 213) on xpath=//tr/th[1]
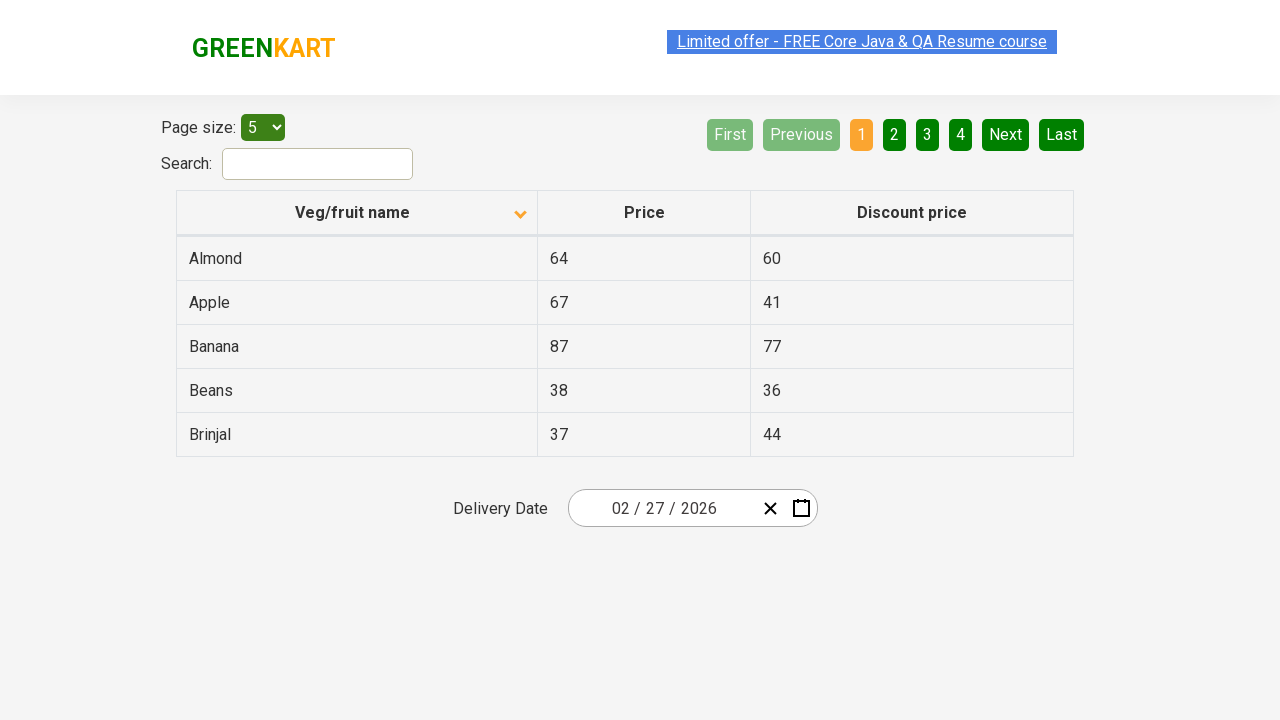

Table data loaded and first column cells are visible
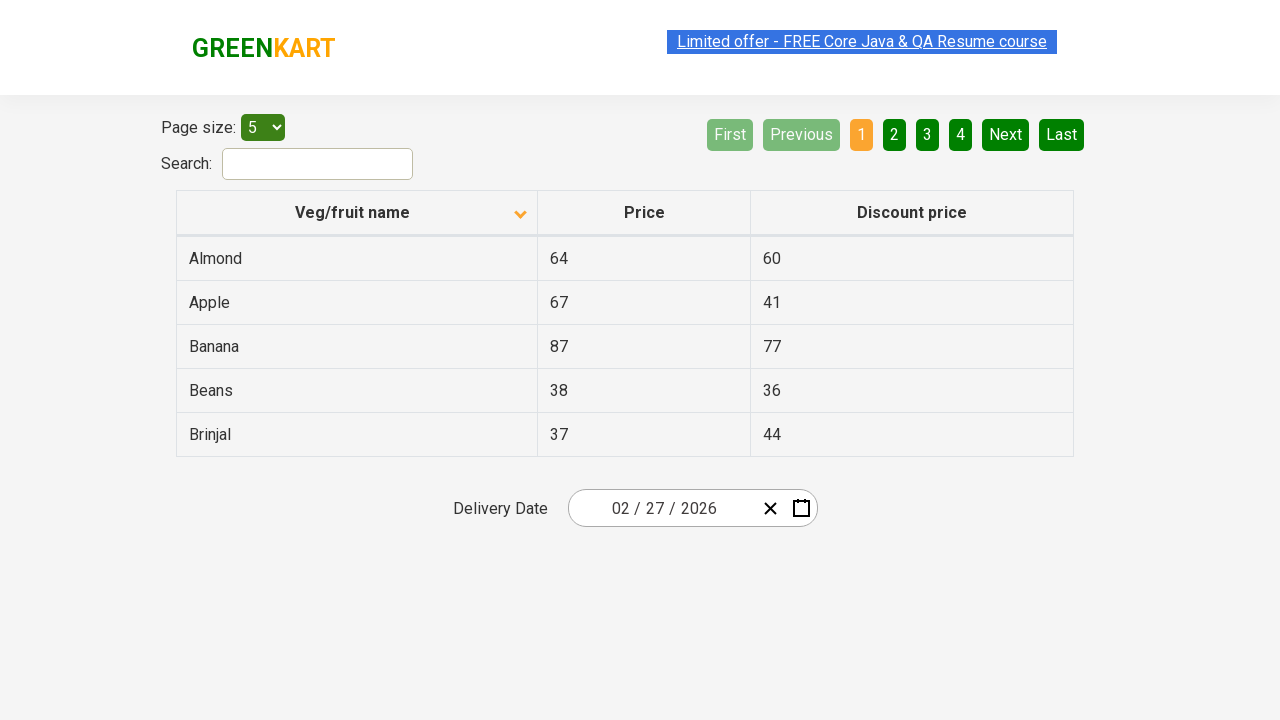

Retrieved all first column text contents from table
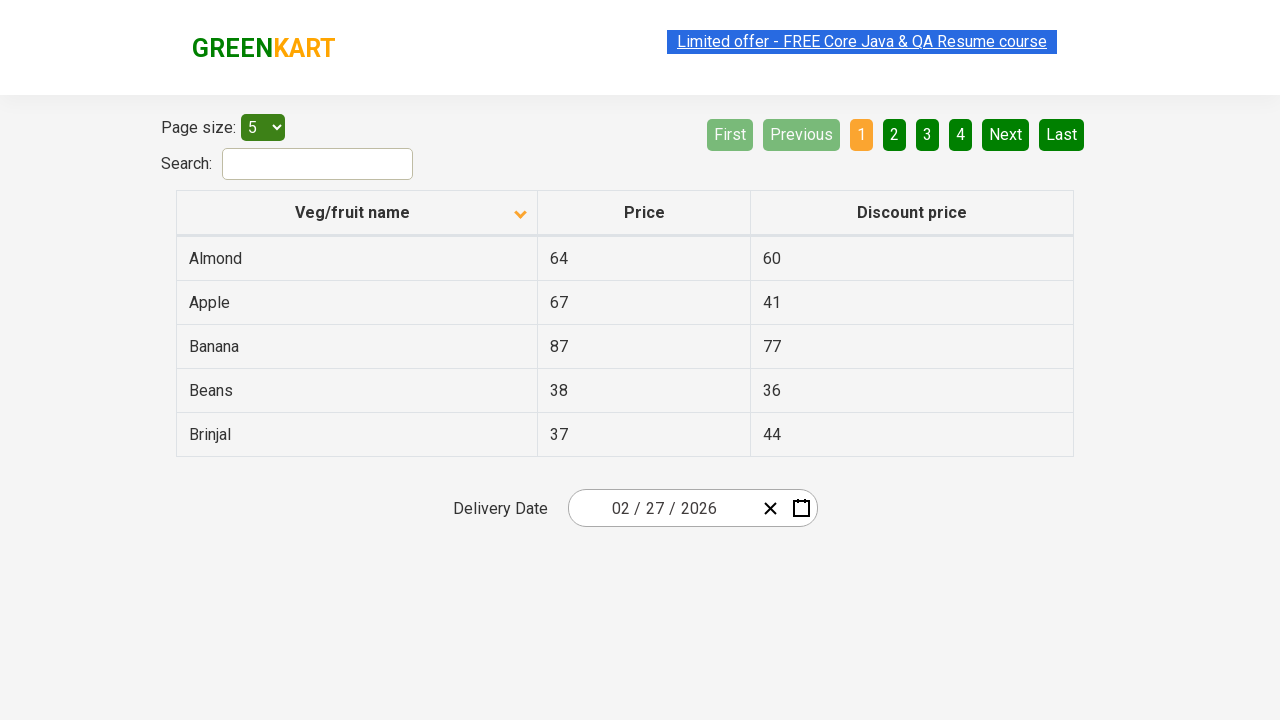

Verified first column is sorted alphabetically
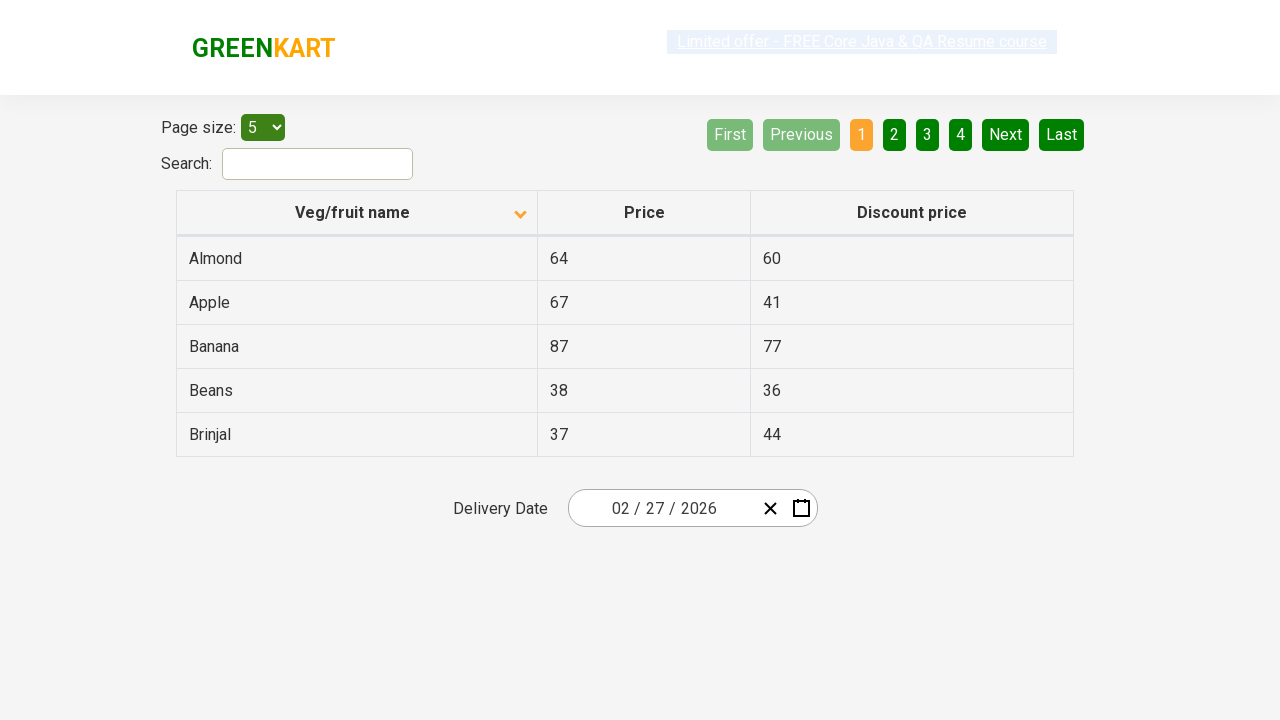

Clicked Next button to navigate to next page at (1006, 134) on [aria-label='Next']
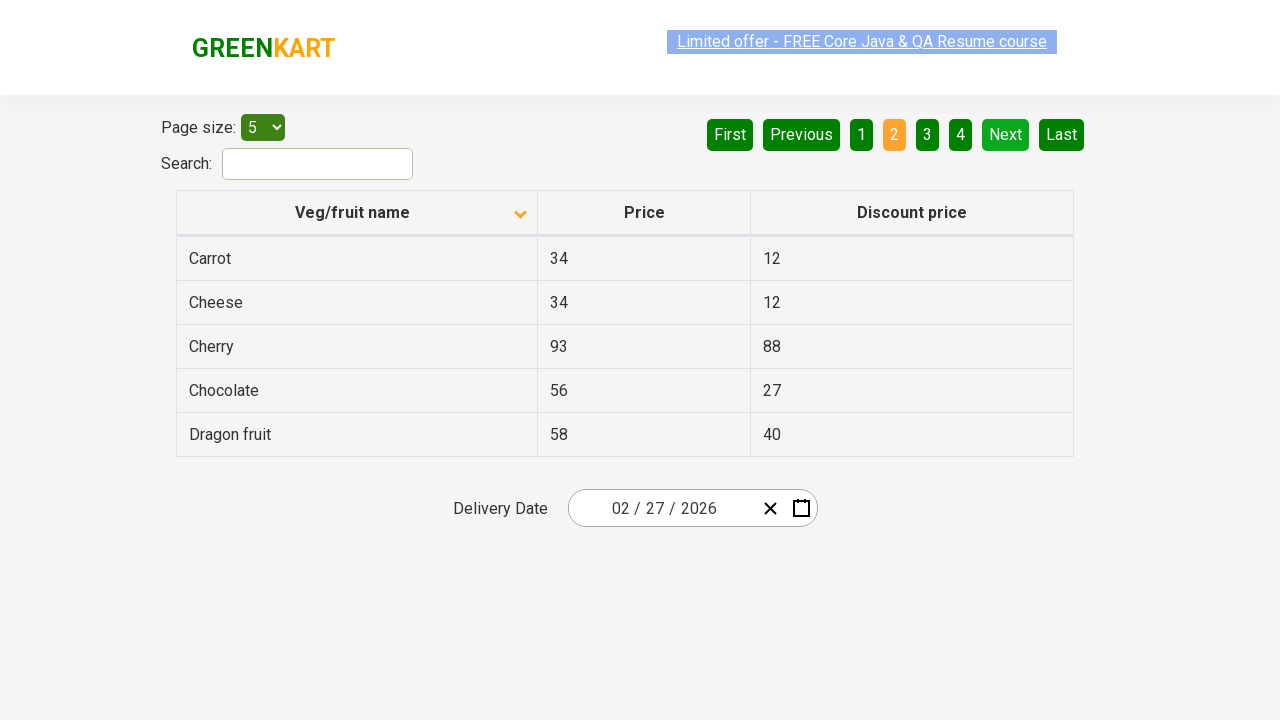

Waited for table to update after page navigation
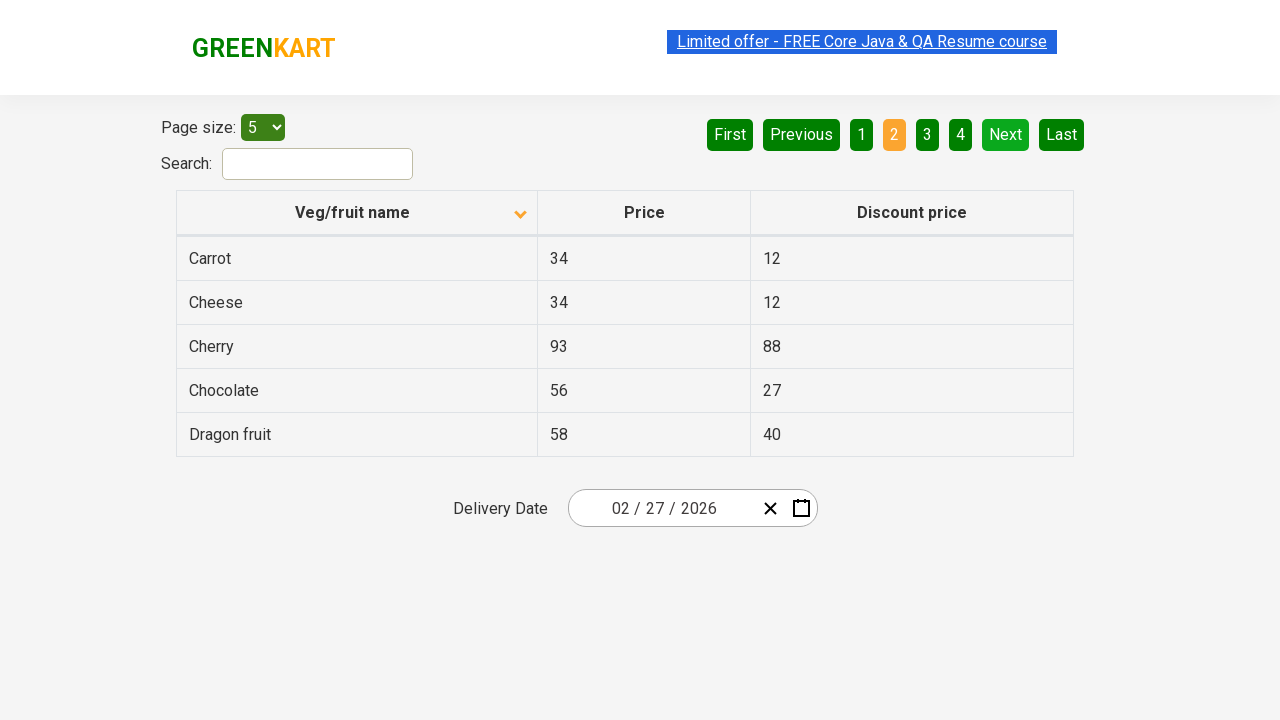

Clicked Next button to navigate to next page at (1006, 134) on [aria-label='Next']
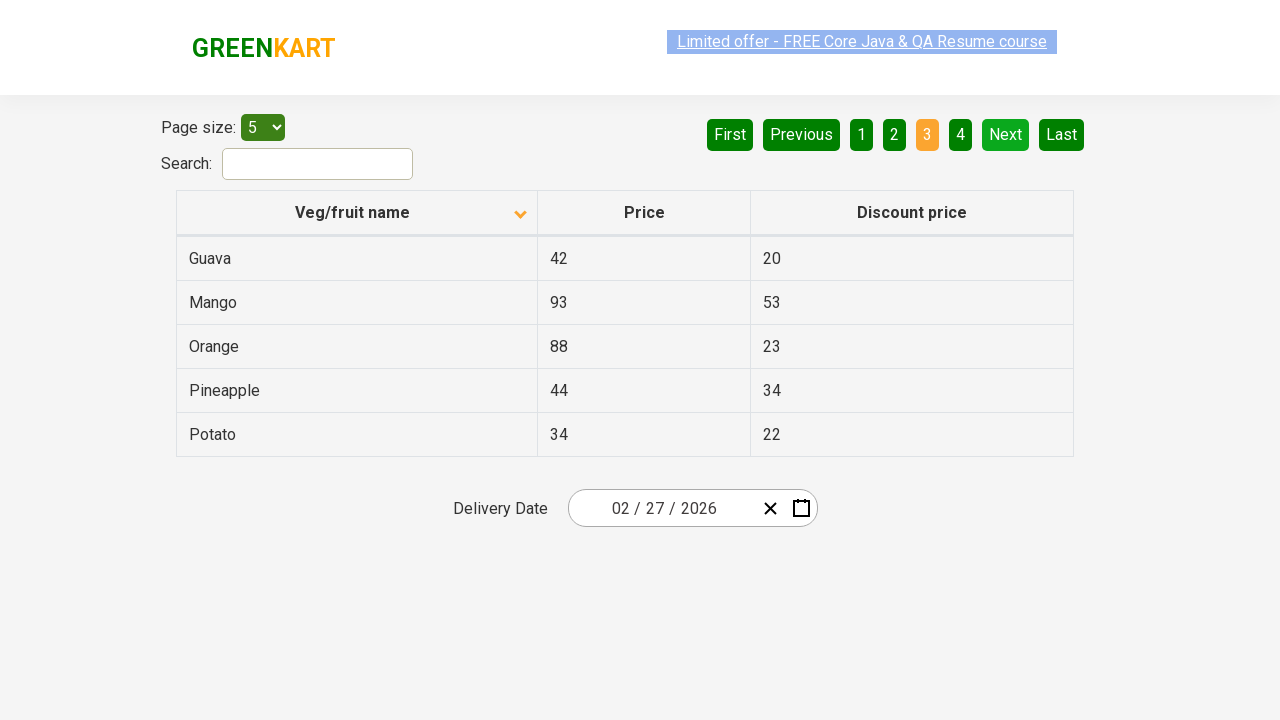

Waited for table to update after page navigation
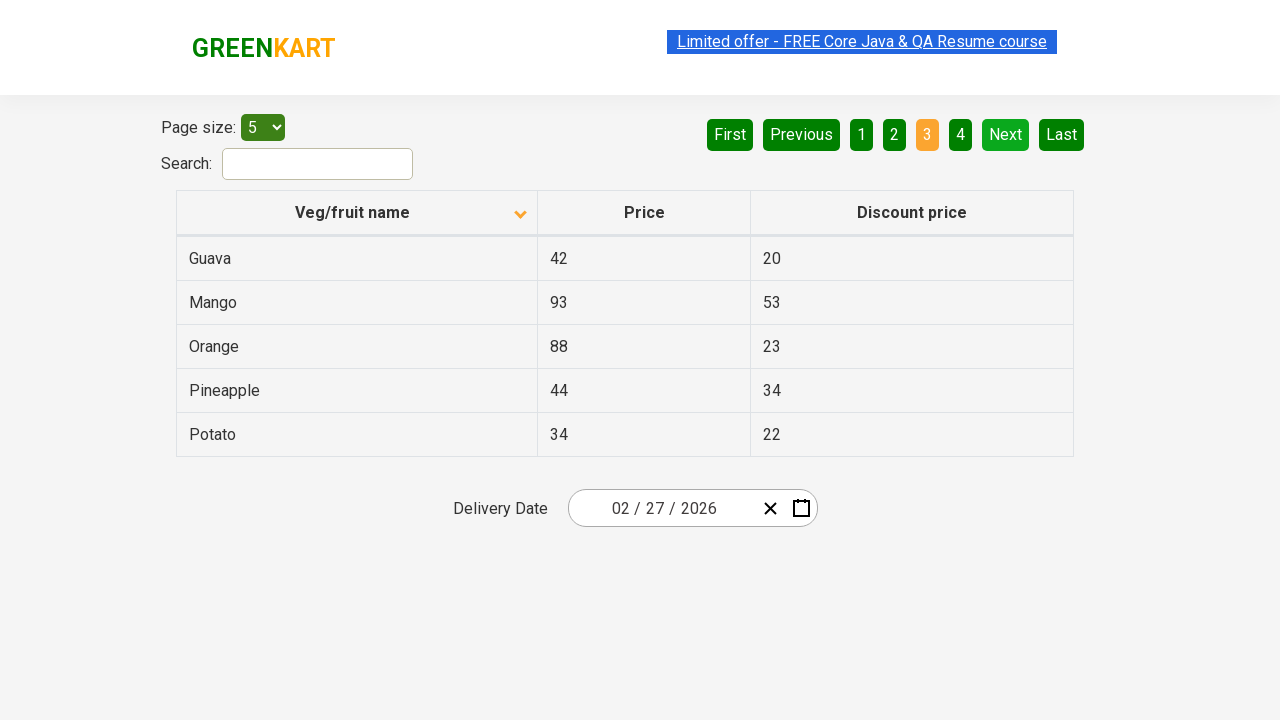

Clicked Next button to navigate to next page at (1006, 134) on [aria-label='Next']
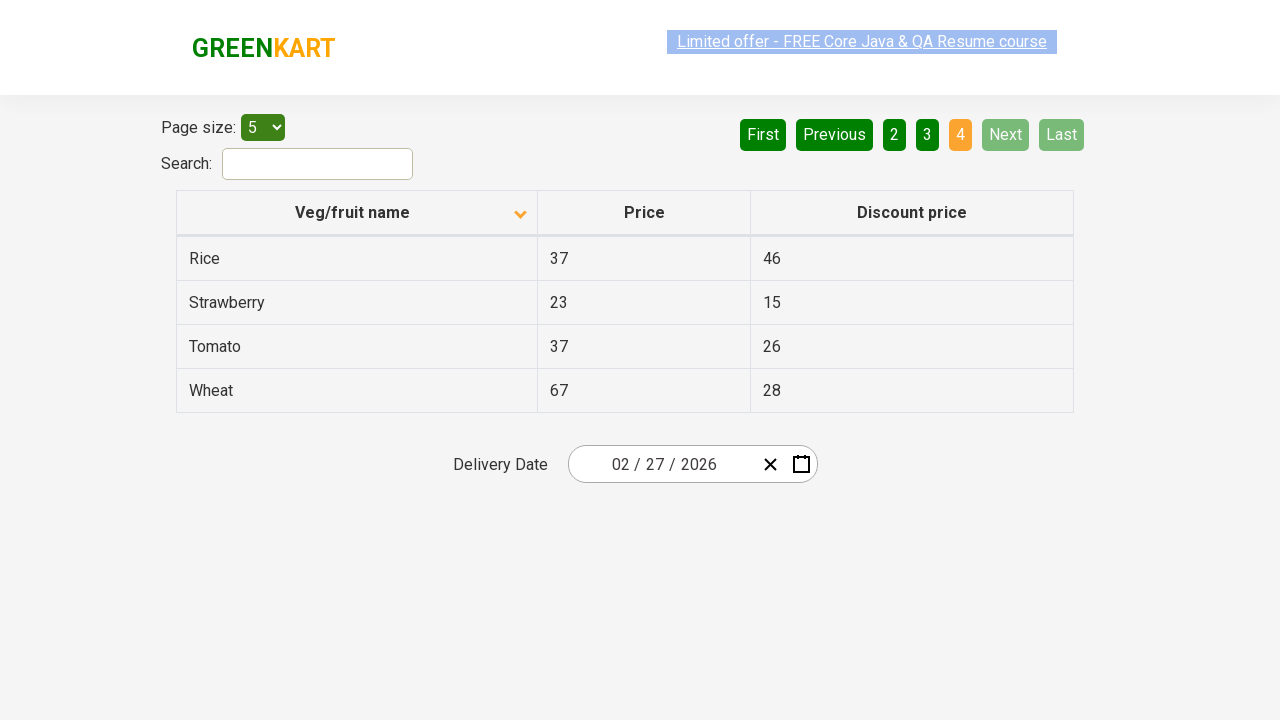

Waited for table to update after page navigation
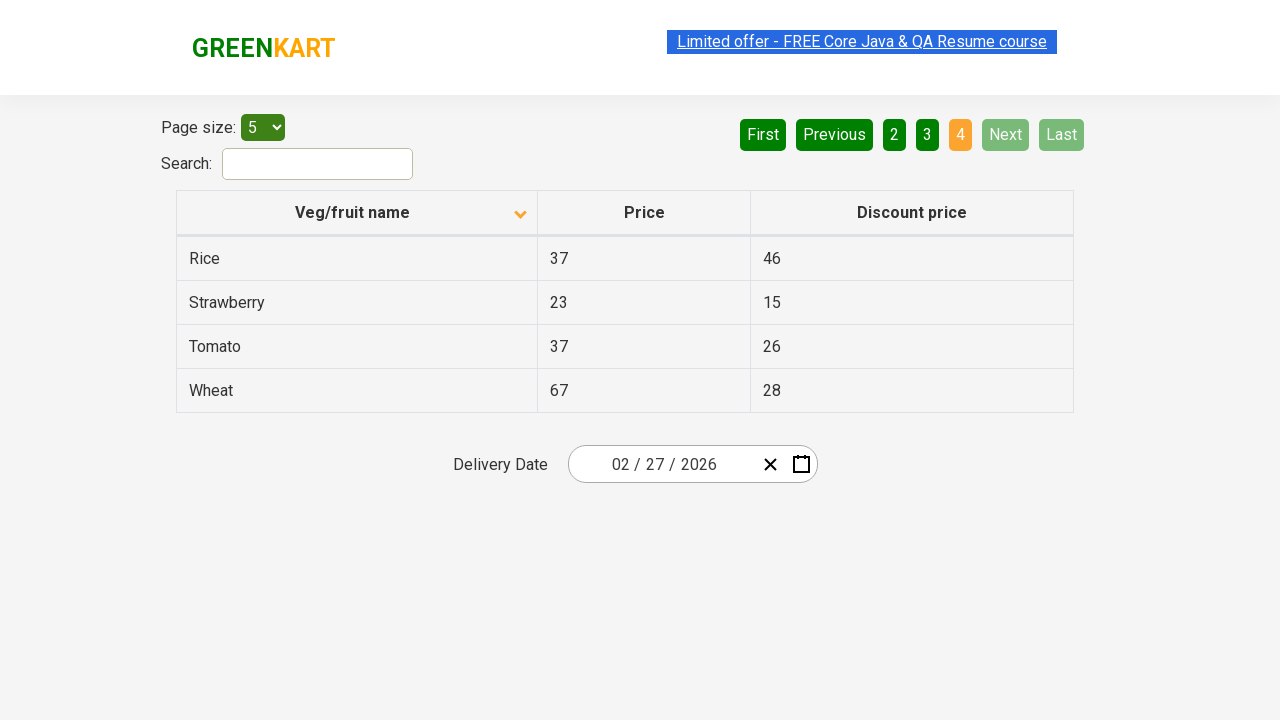

Found 'Rice' item on current page and clicked on it at (357, 258) on xpath=//tr/td[1][contains(text(), 'Rice')]
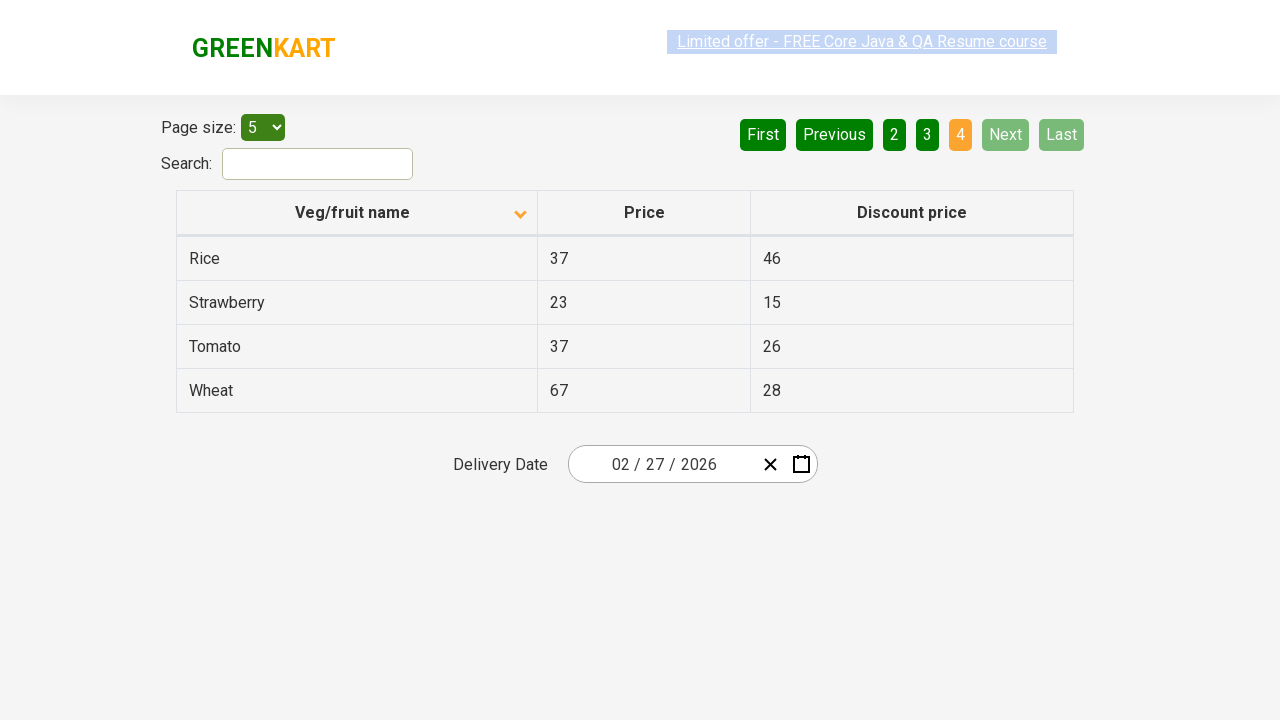

Verified that 'Rice' item was successfully found and accessed
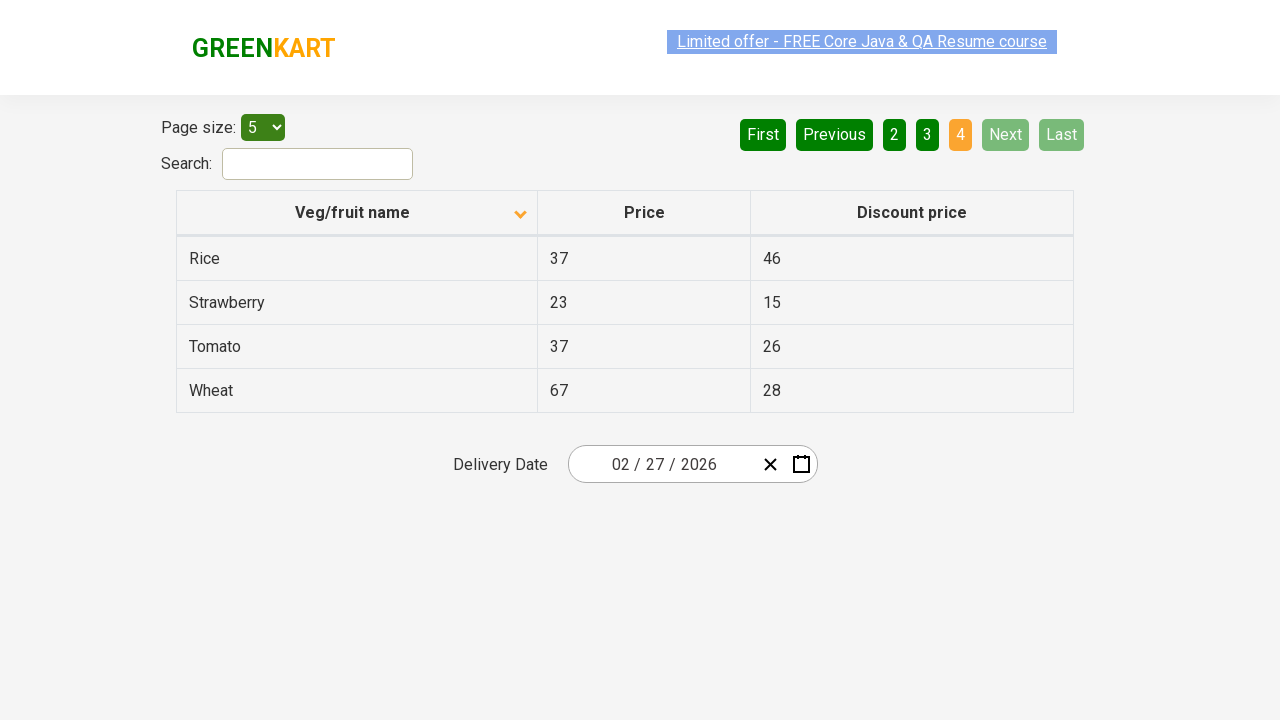

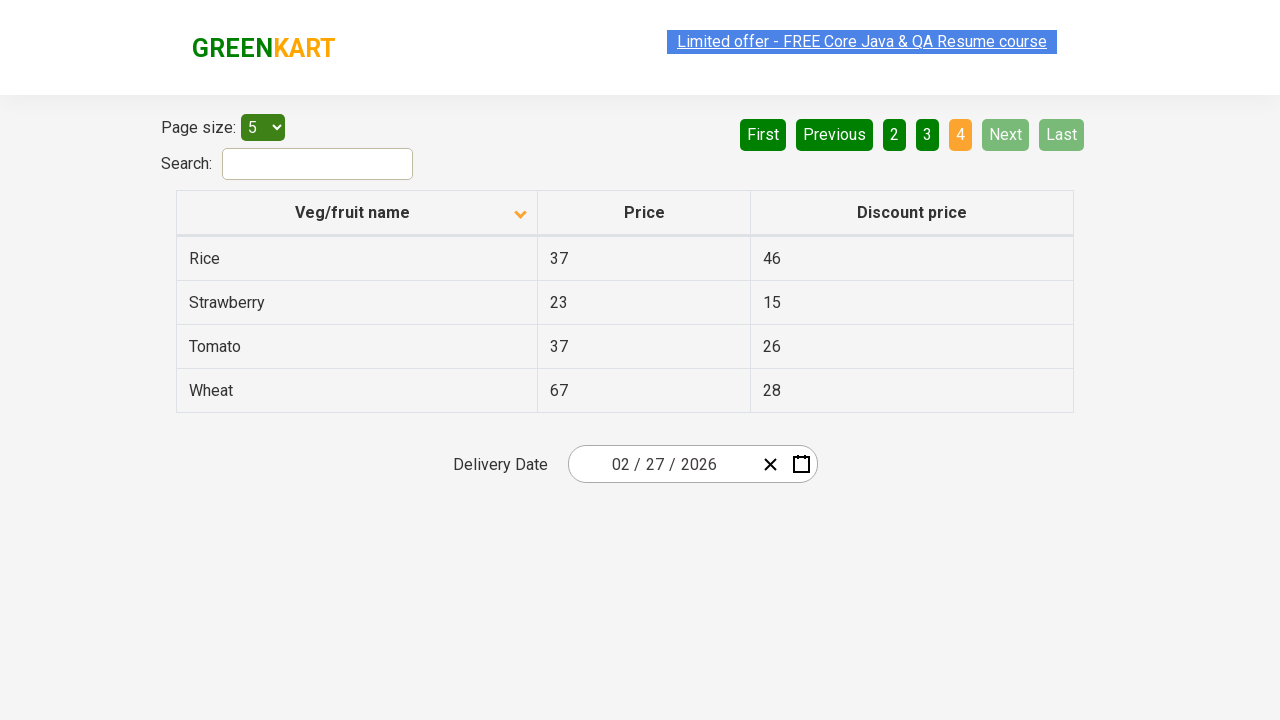